Tests dropdown selection by selecting an option using its index position

Starting URL: https://kristinek.github.io/site/examples/actions

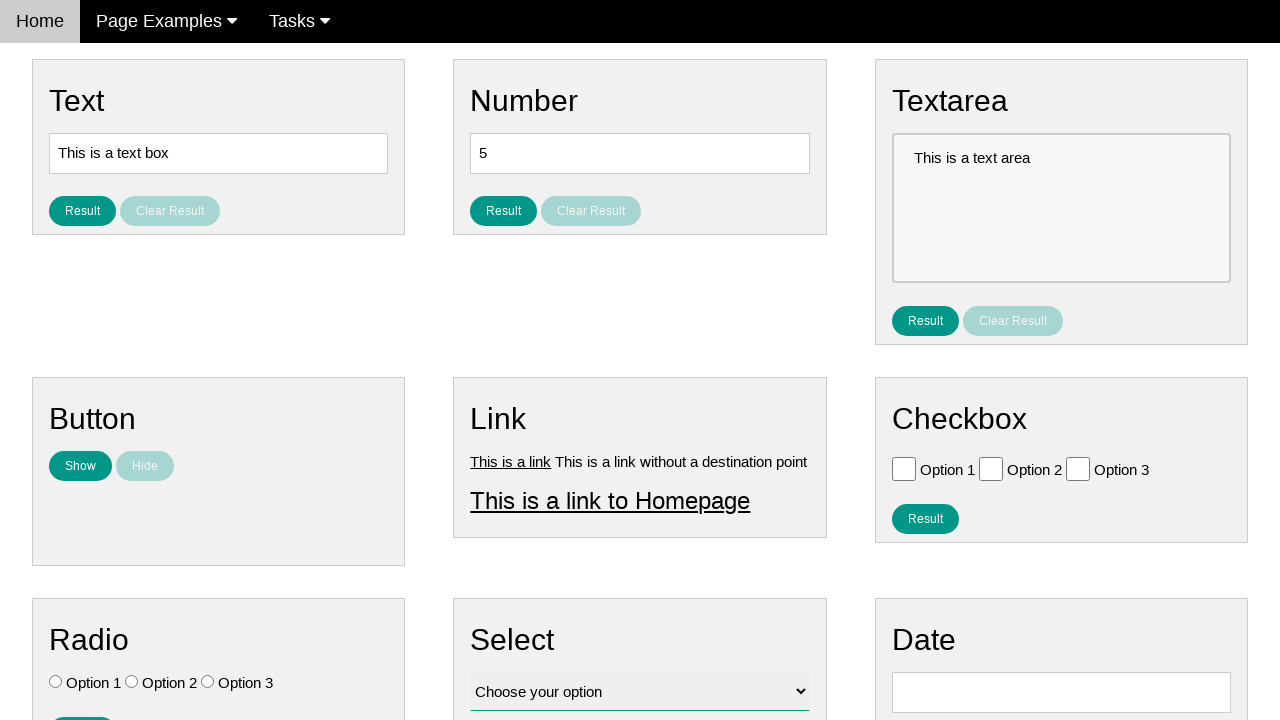

Navigated to dropdown selection example page
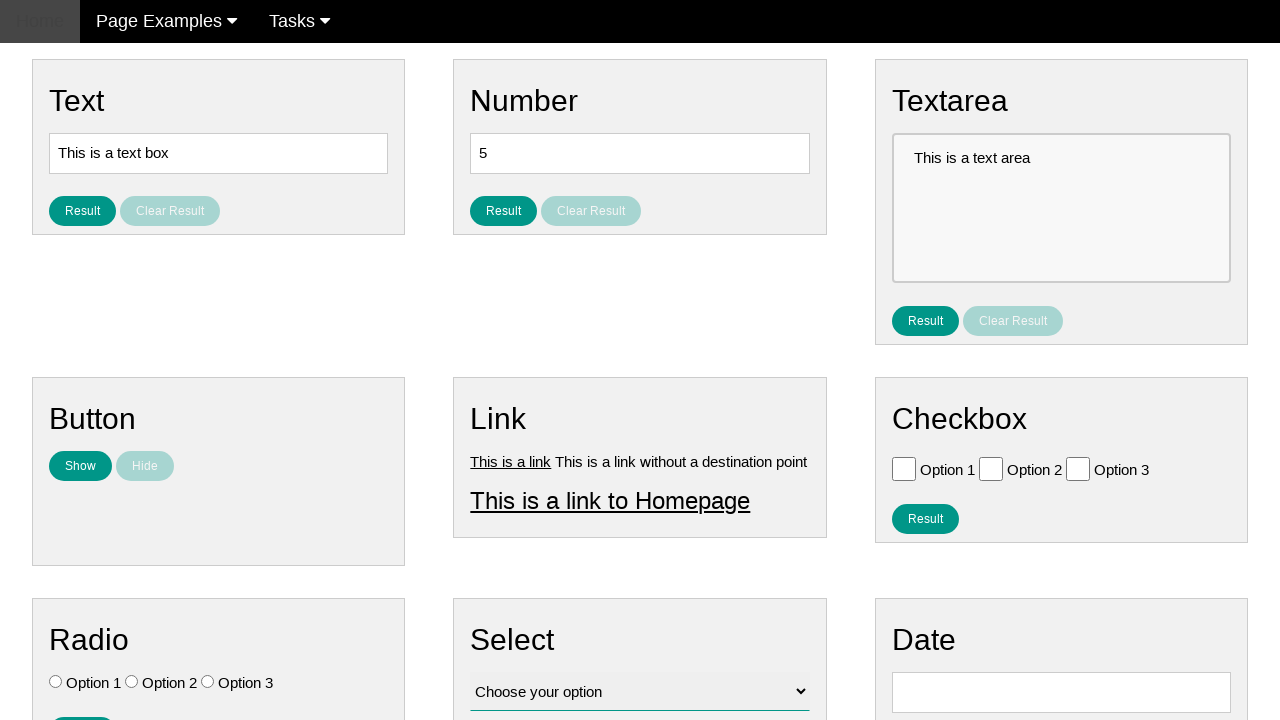

Selected dropdown option at index 1 on #vfb-12
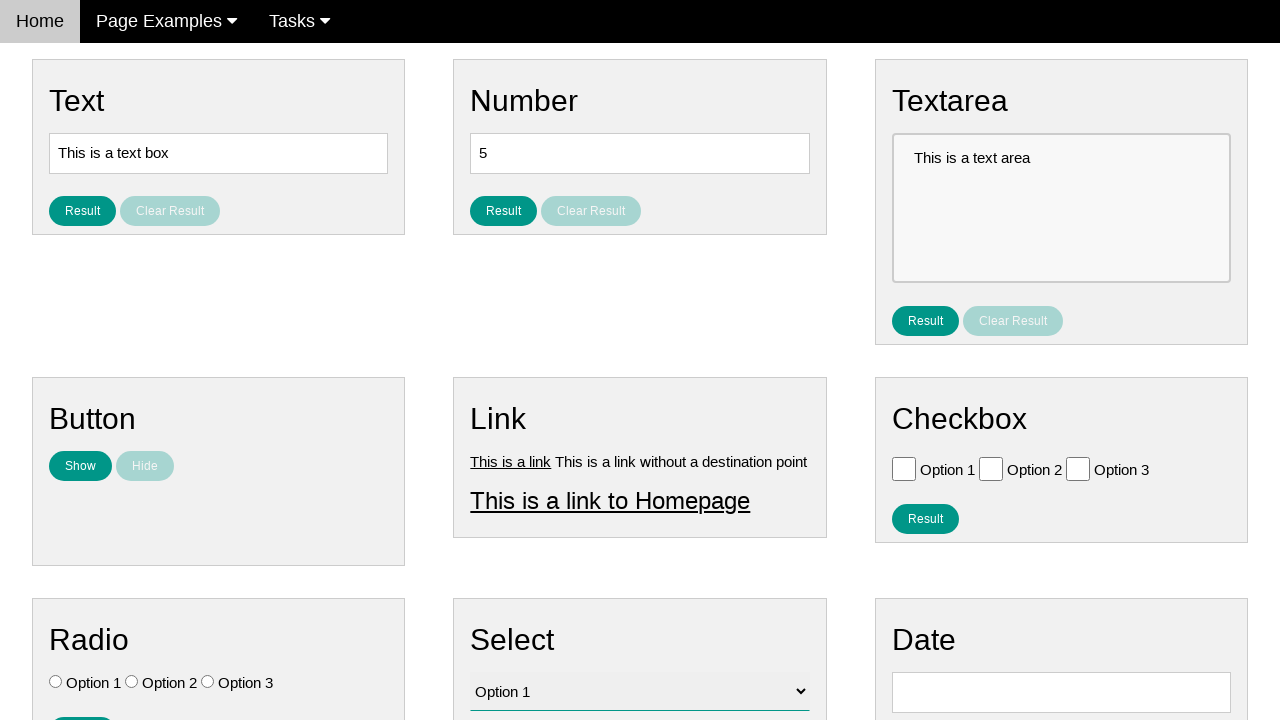

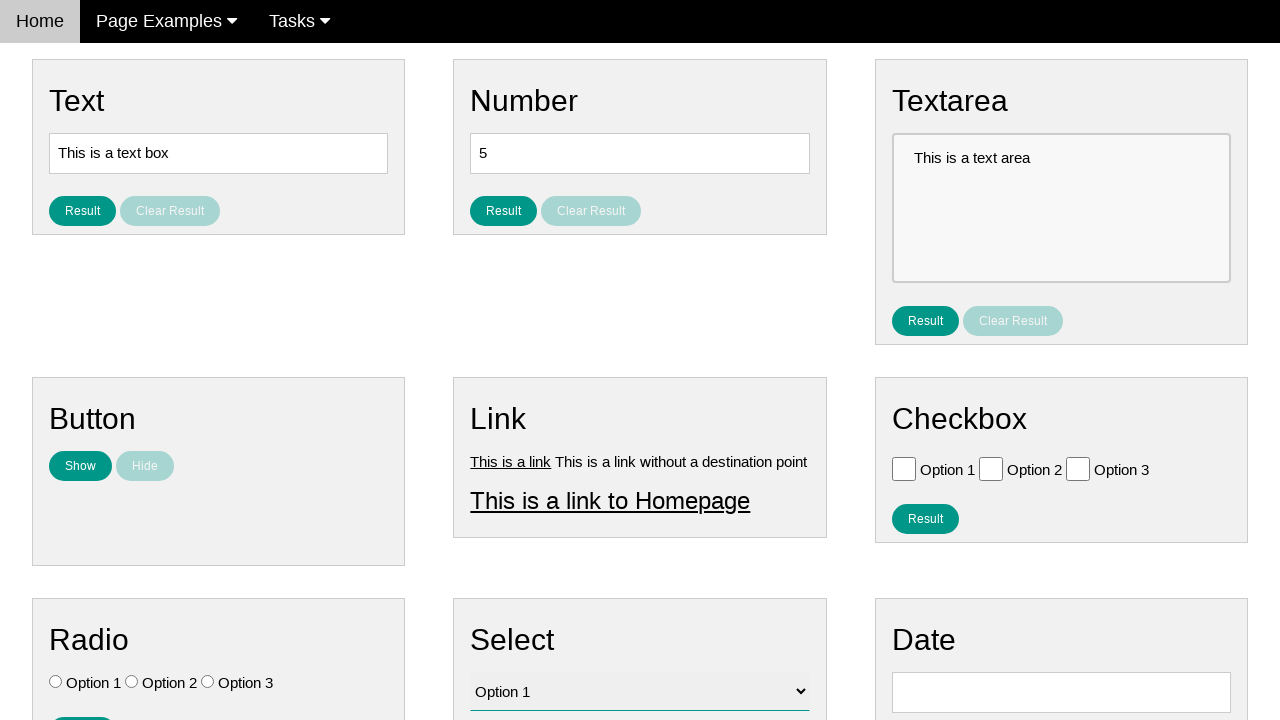